Navigates to CompSci LLC website and verifies that the page title contains "CompSci"

Starting URL: https://www.compscillc.com

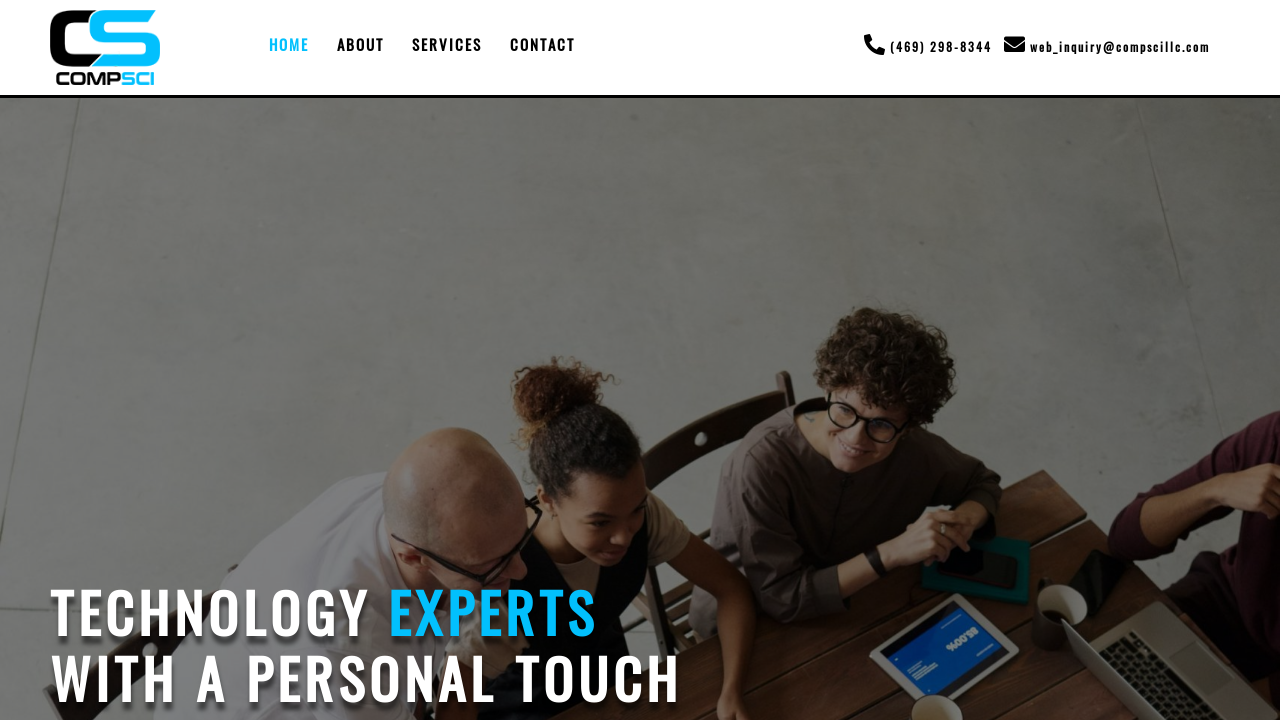

Navigated to CompSci LLC website
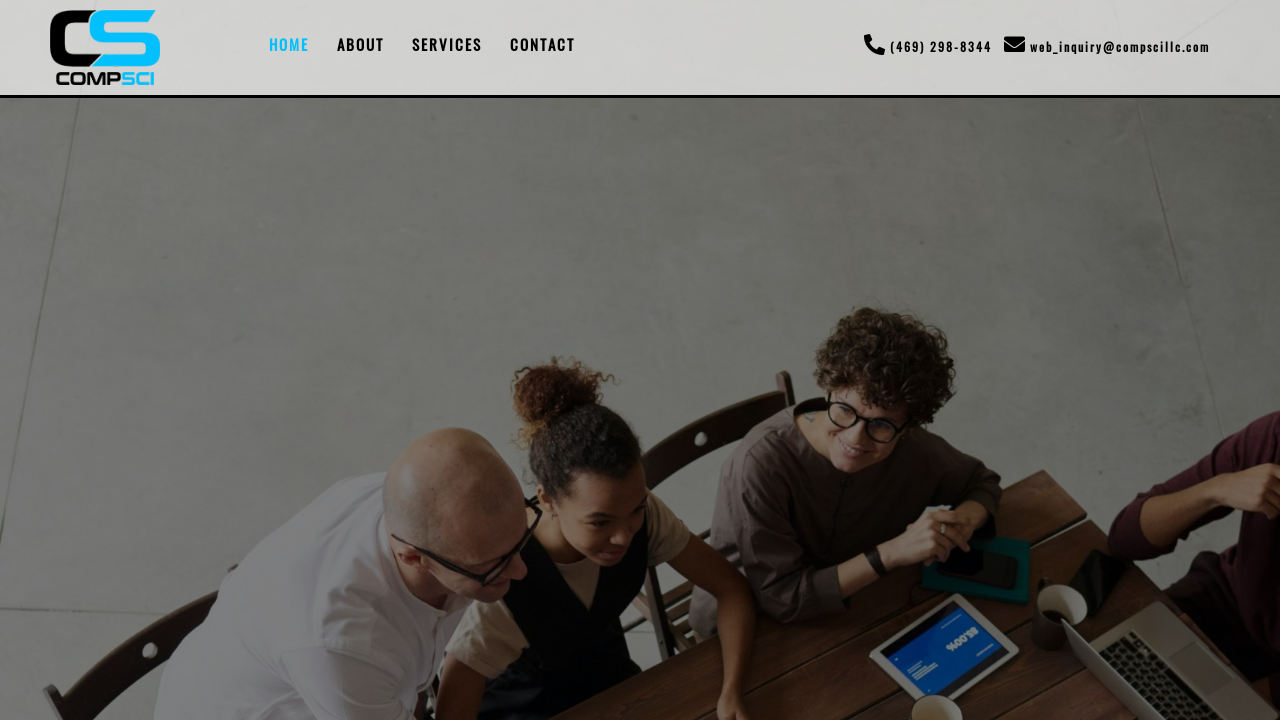

Page DOM content loaded
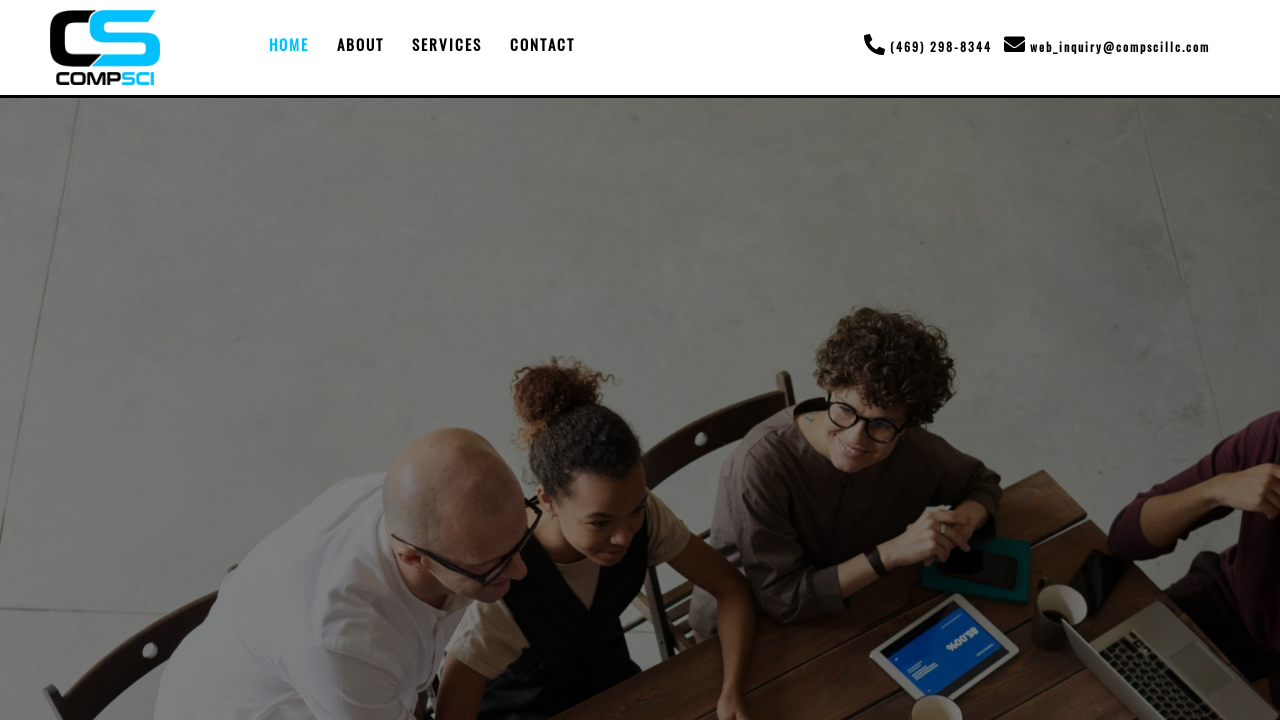

Verified page title contains 'CompSci'
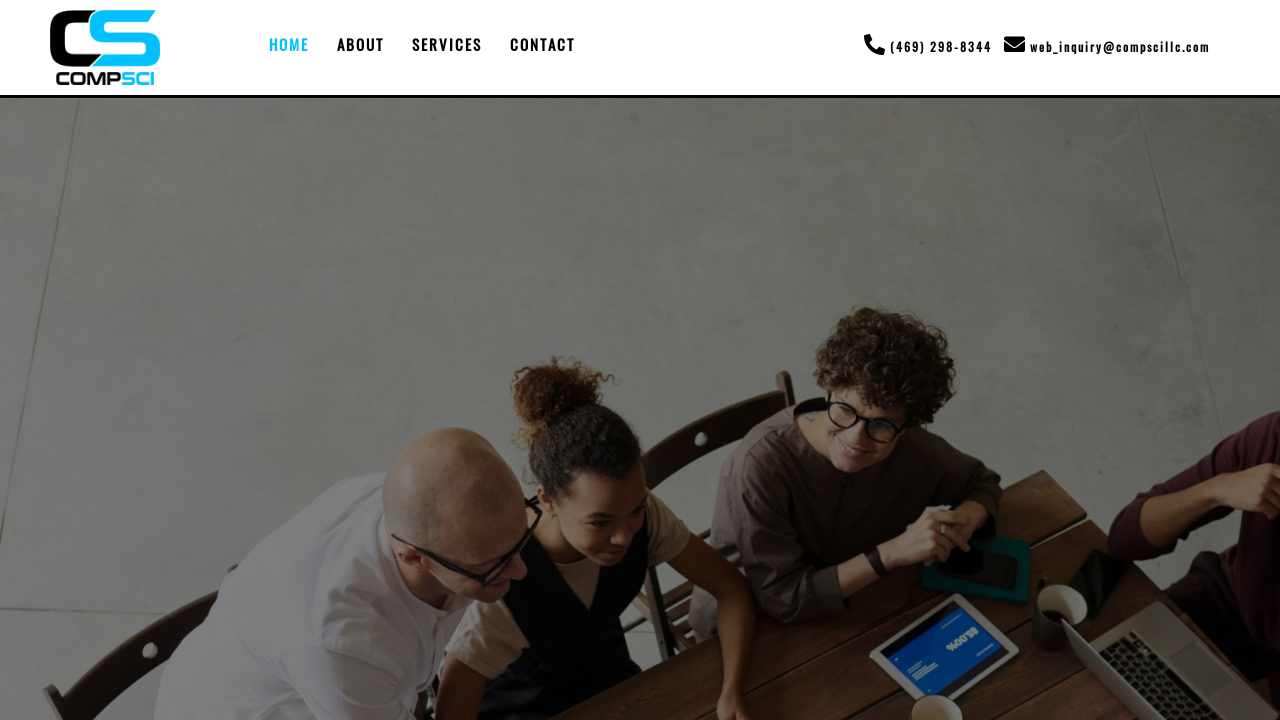

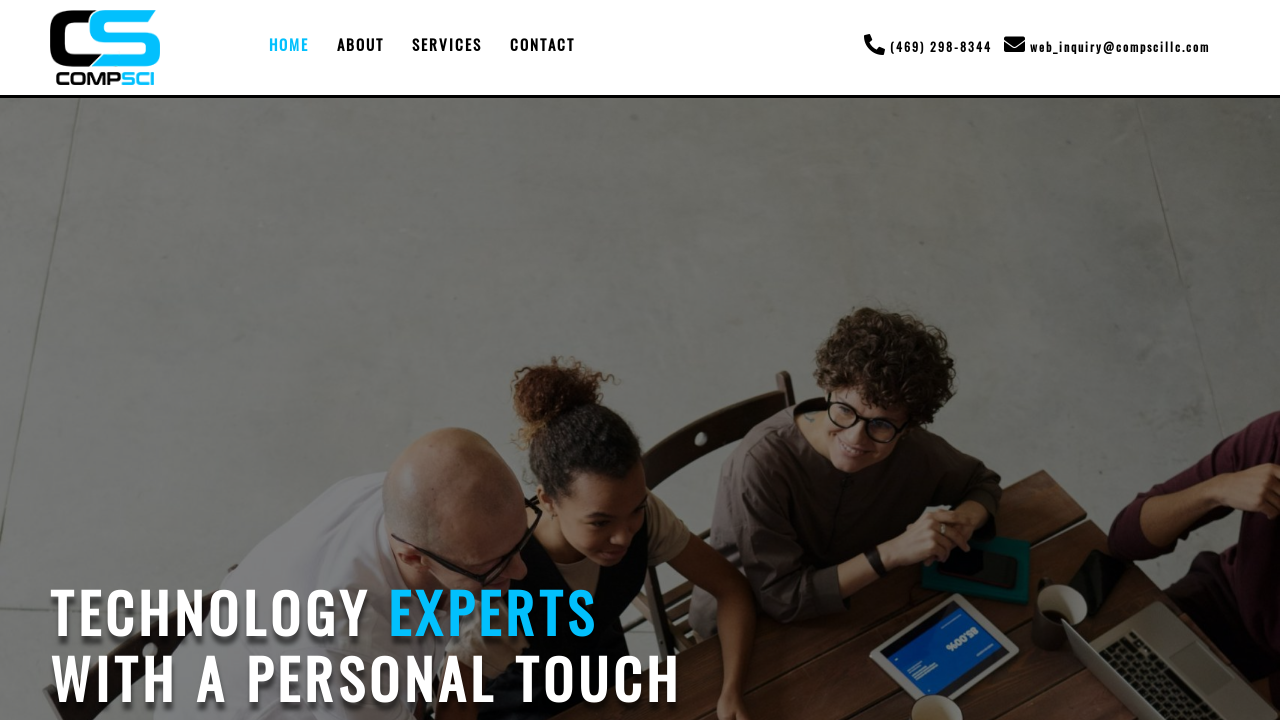